Tests dropdown select functionality by selecting "Monday" from a day dropdown and verifying the selected day is displayed

Starting URL: https://yekoshy.github.io/Dropdown/select_demo.html

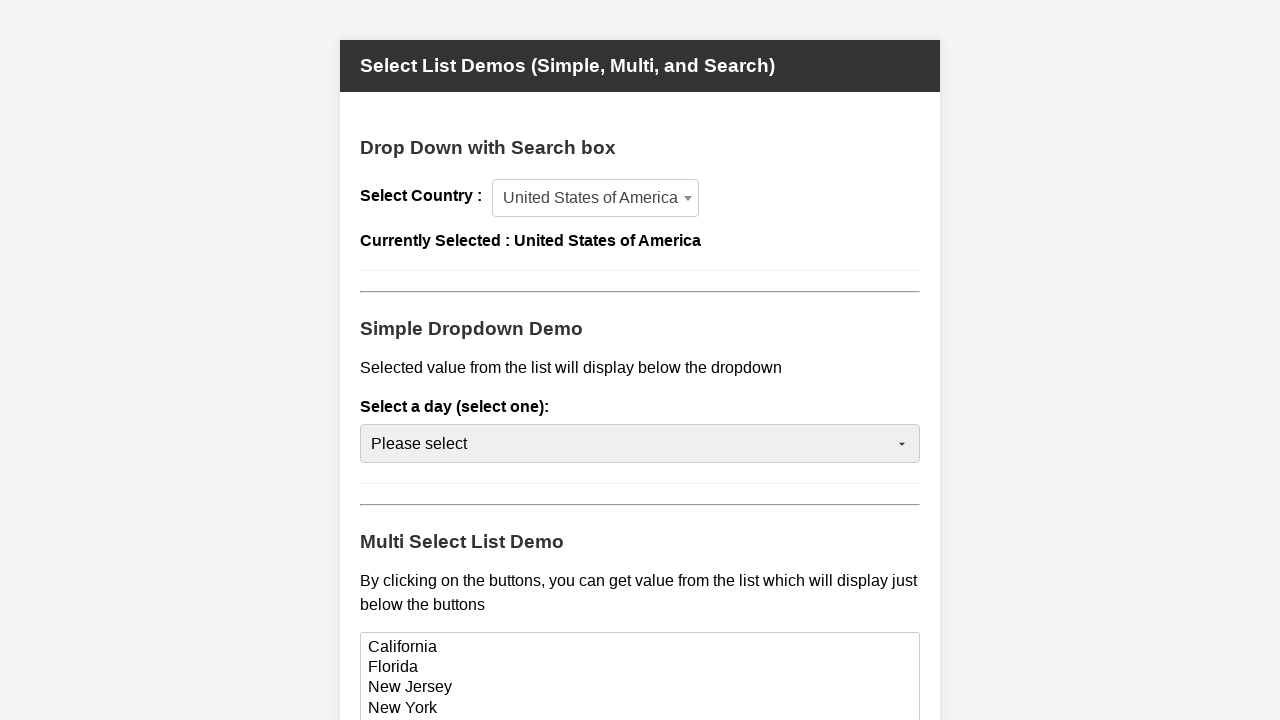

Navigated to dropdown select demo page
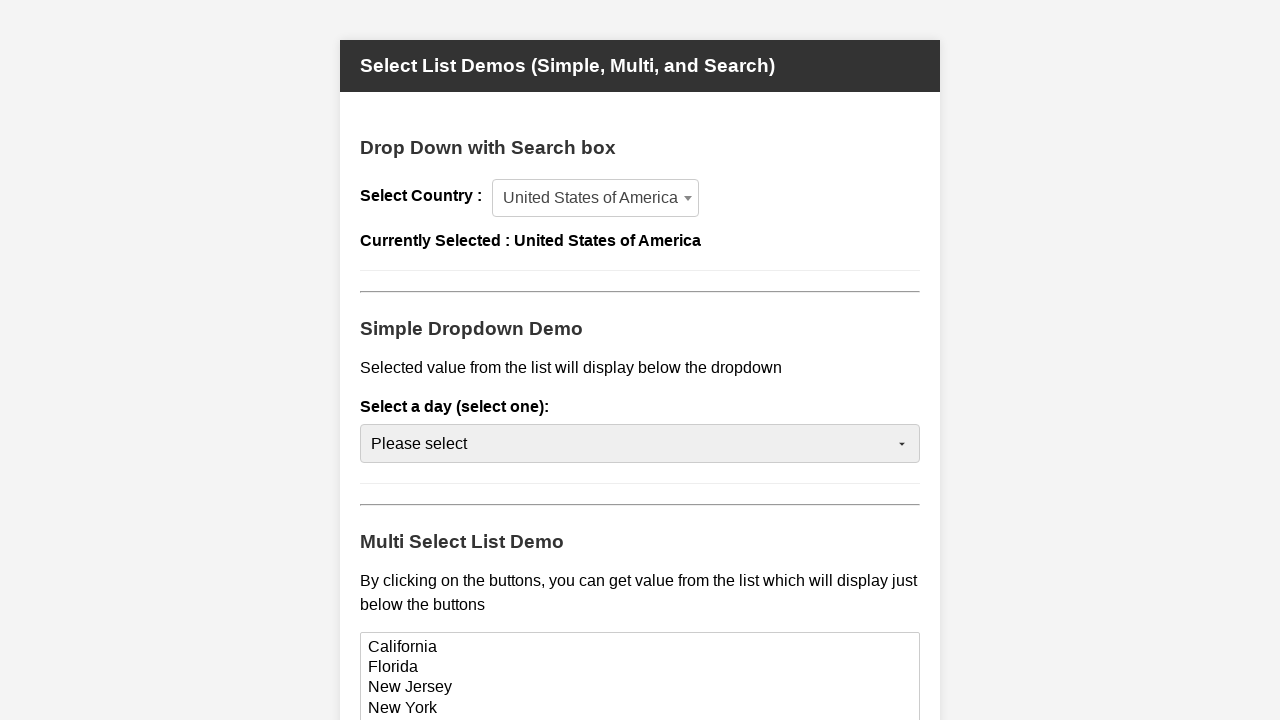

Selected 'Monday' from the day dropdown on #day-select
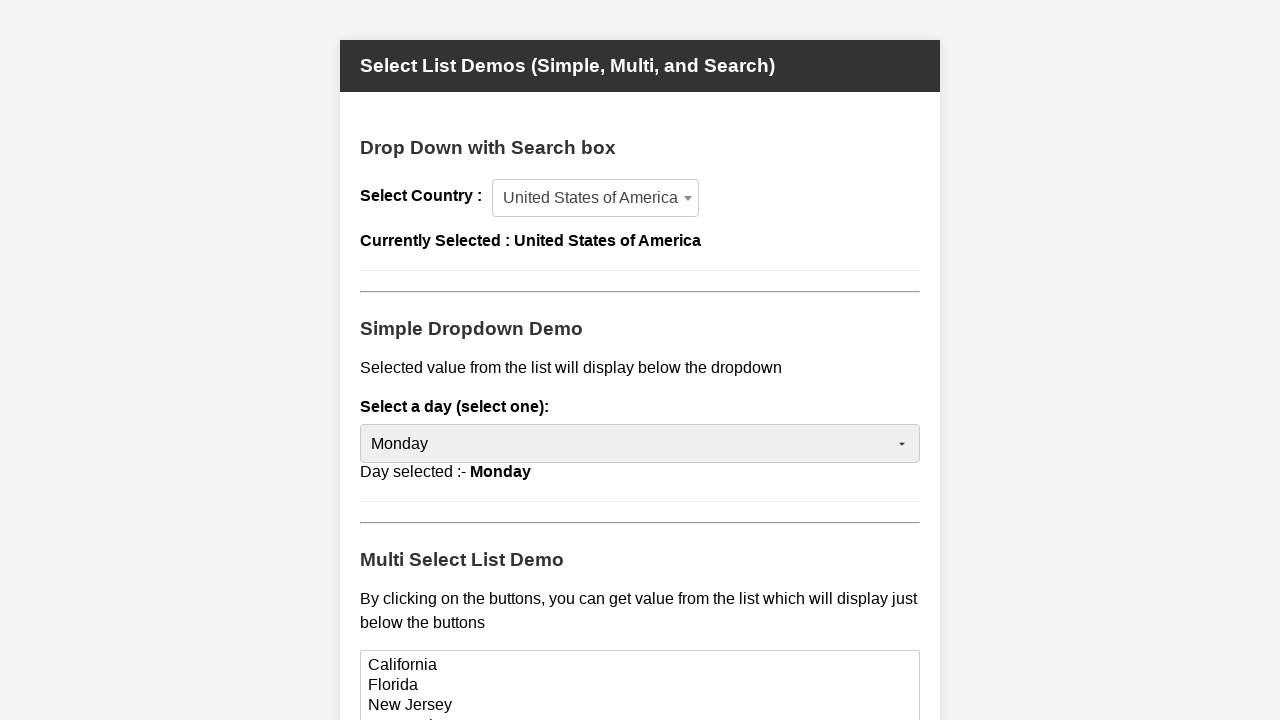

Selected day display loaded
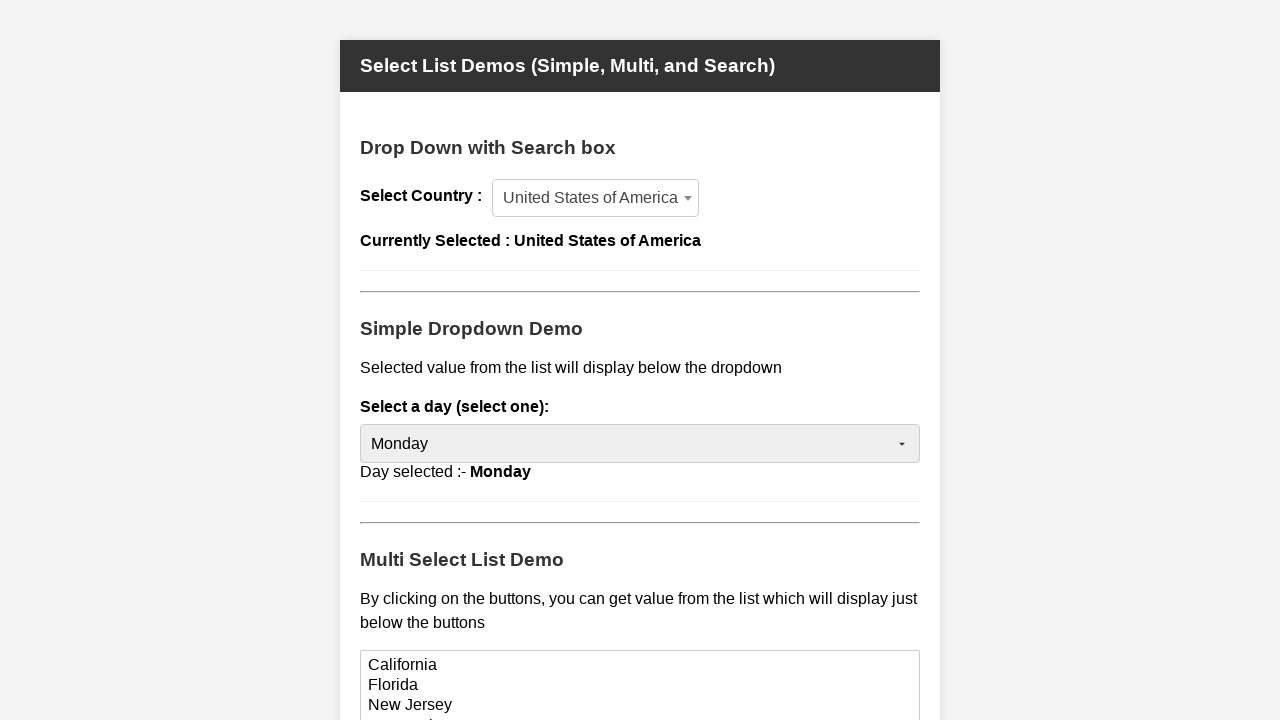

Verified that 'Monday' is displayed as the selected day
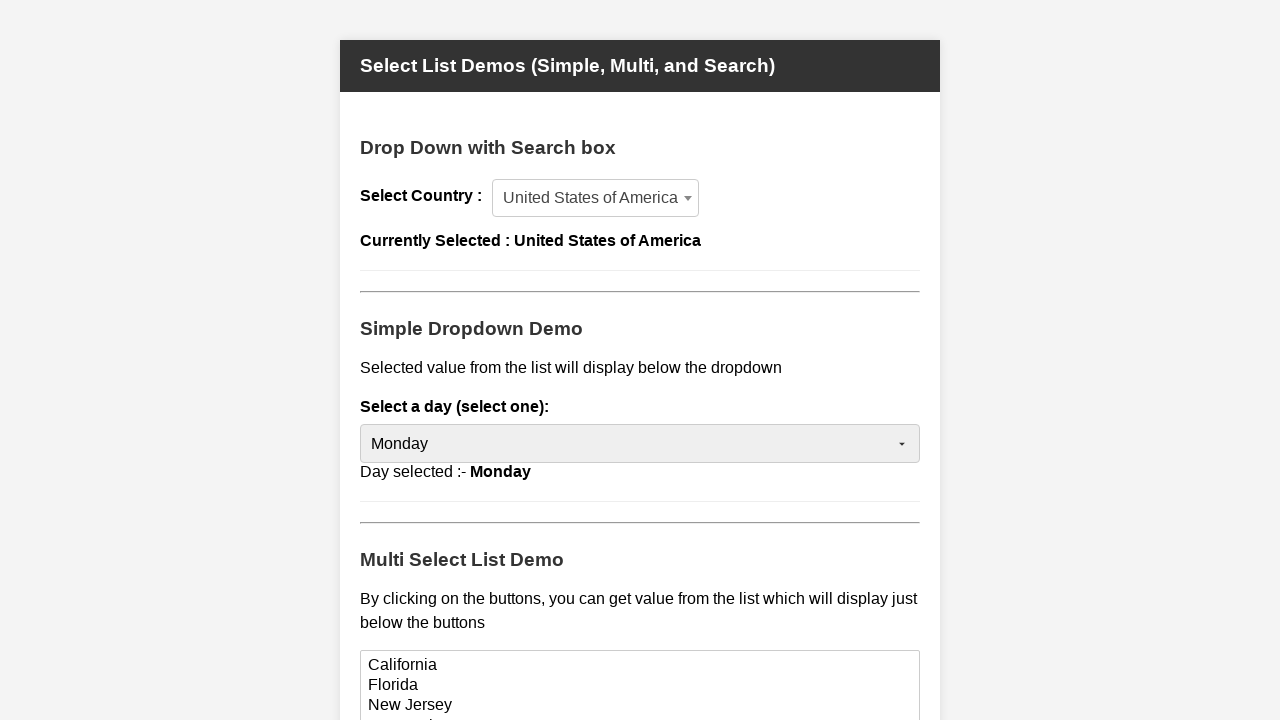

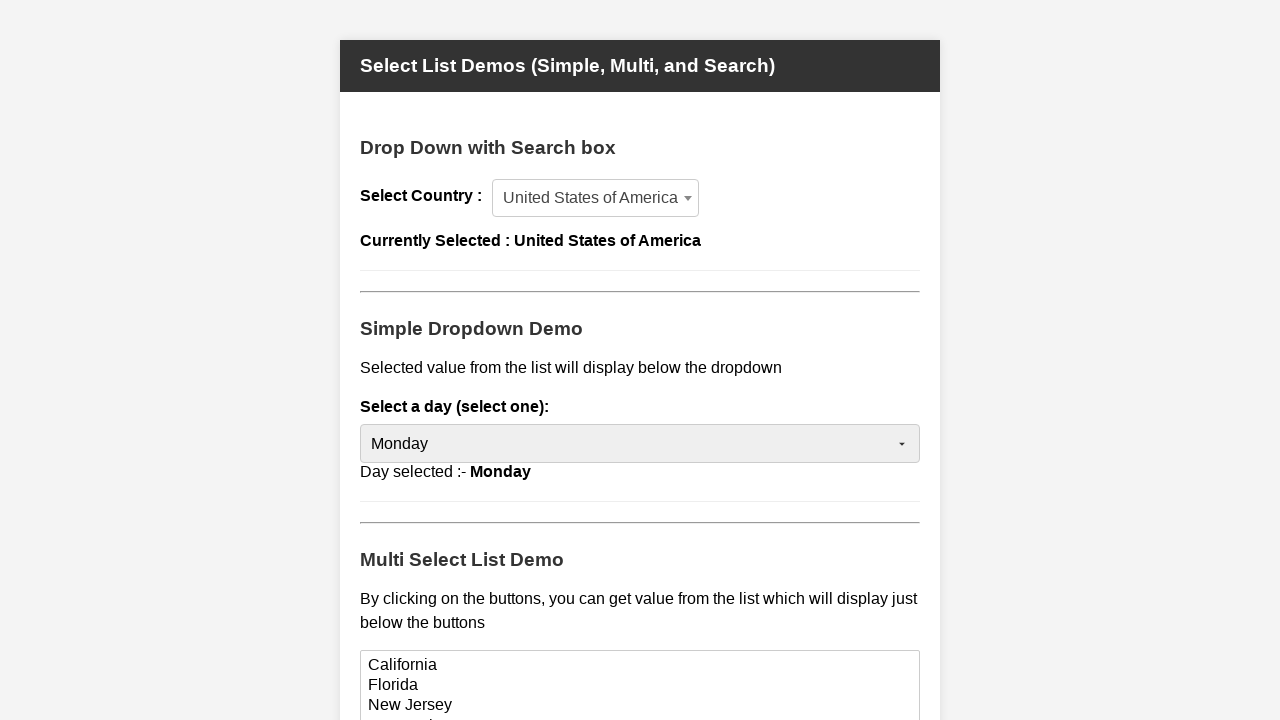